Tests filtering products by the Android category by clicking the category link and verifying only Android books are displayed

Starting URL: https://practice.automationtesting.in/shop/

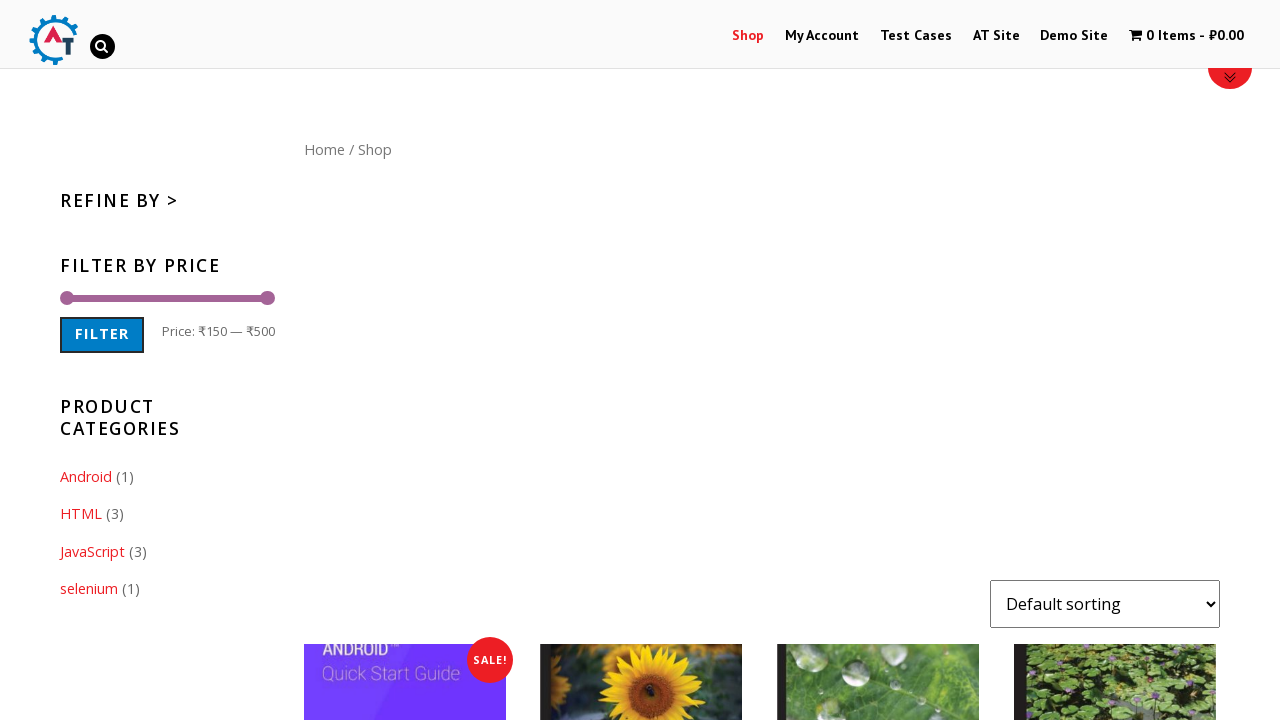

Waited for Product Categories section to load
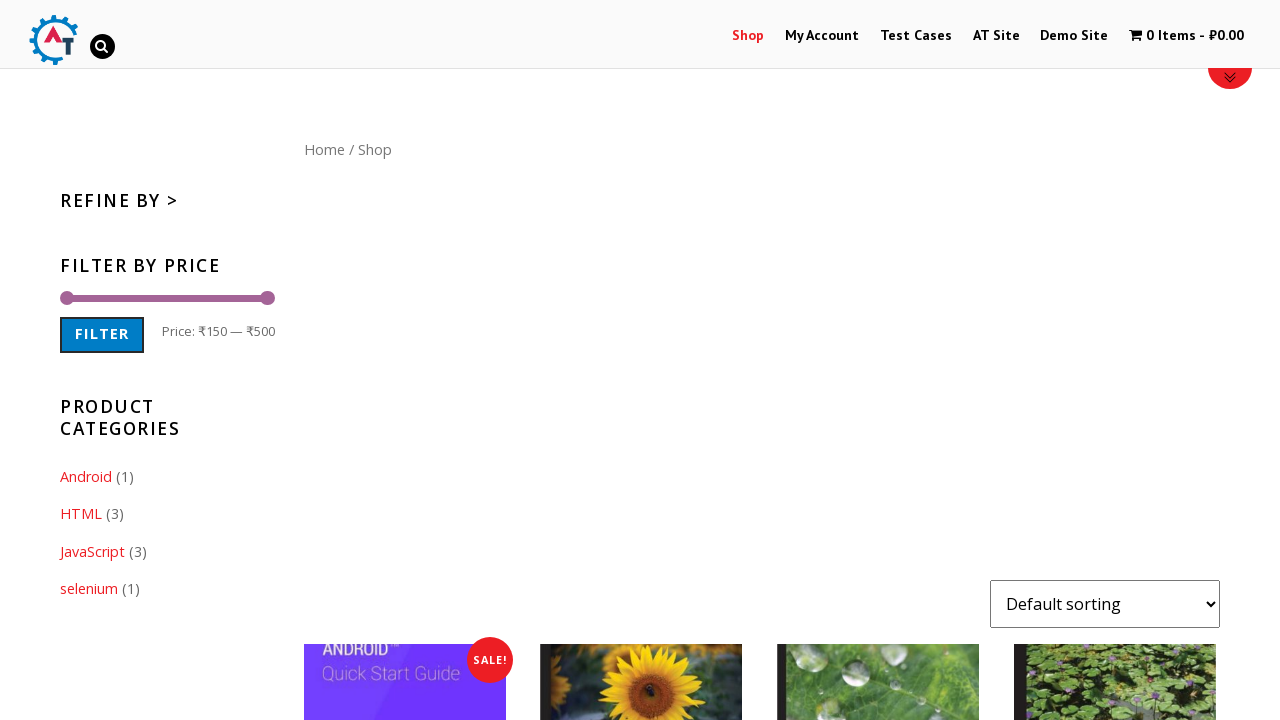

Located Android category link element
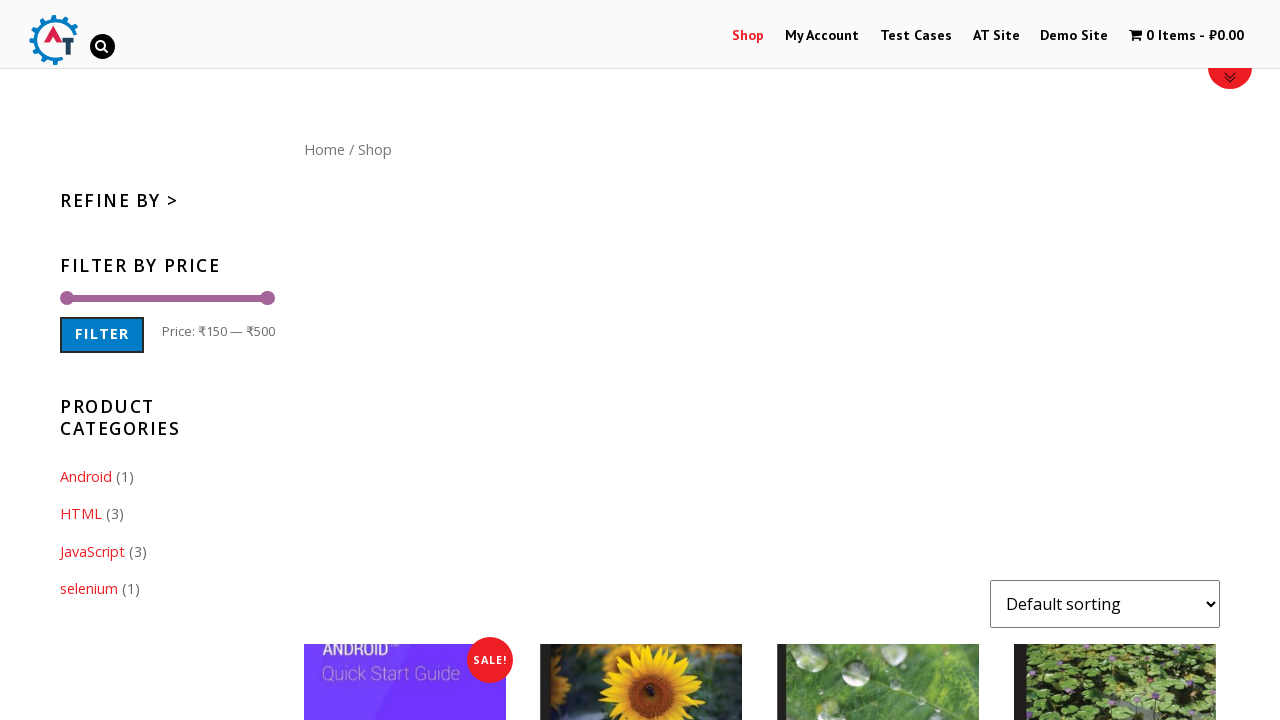

Verified Android category link text is 'Android'
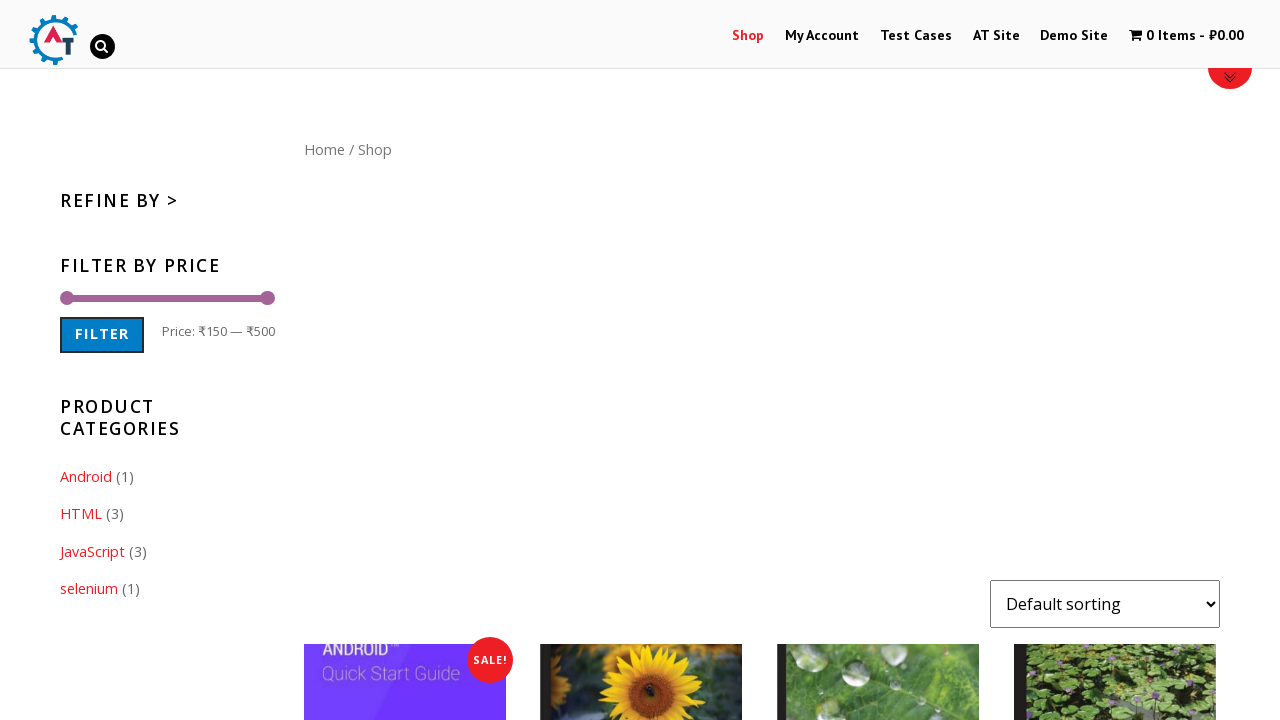

Clicked Android category link to filter products at (86, 476) on .cat-item-24 > a
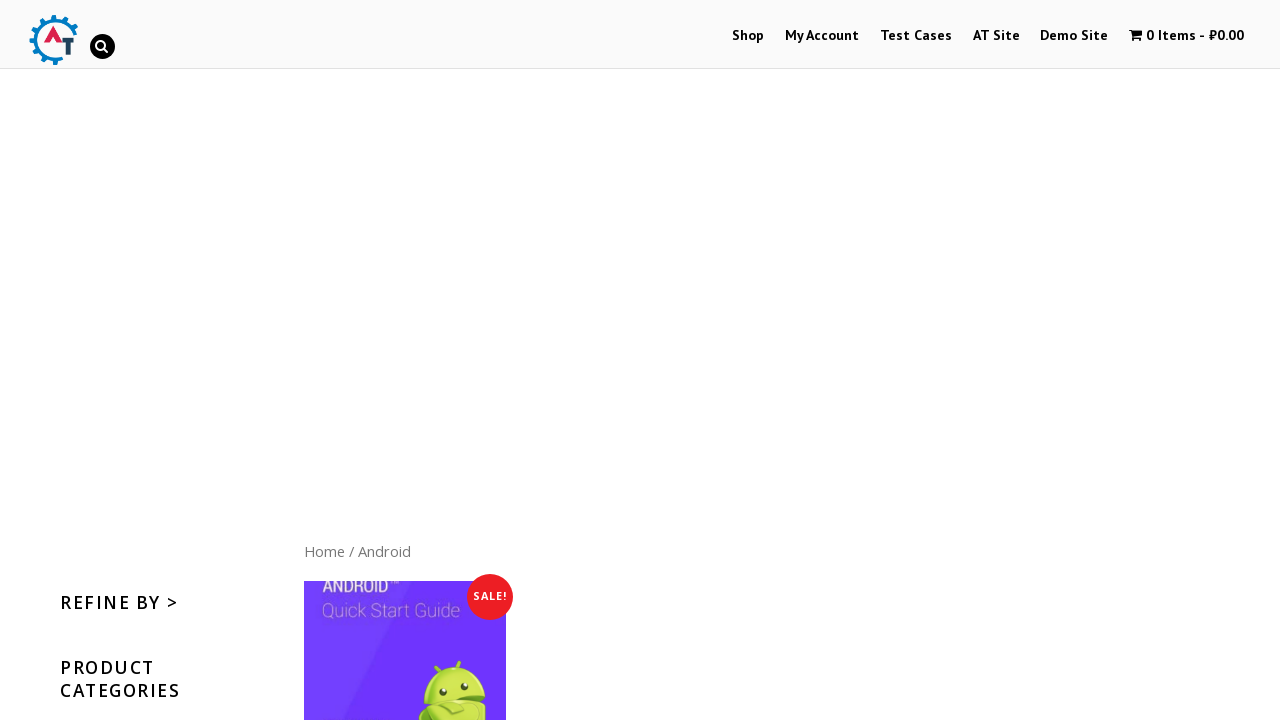

Waited for filtered Android products to load
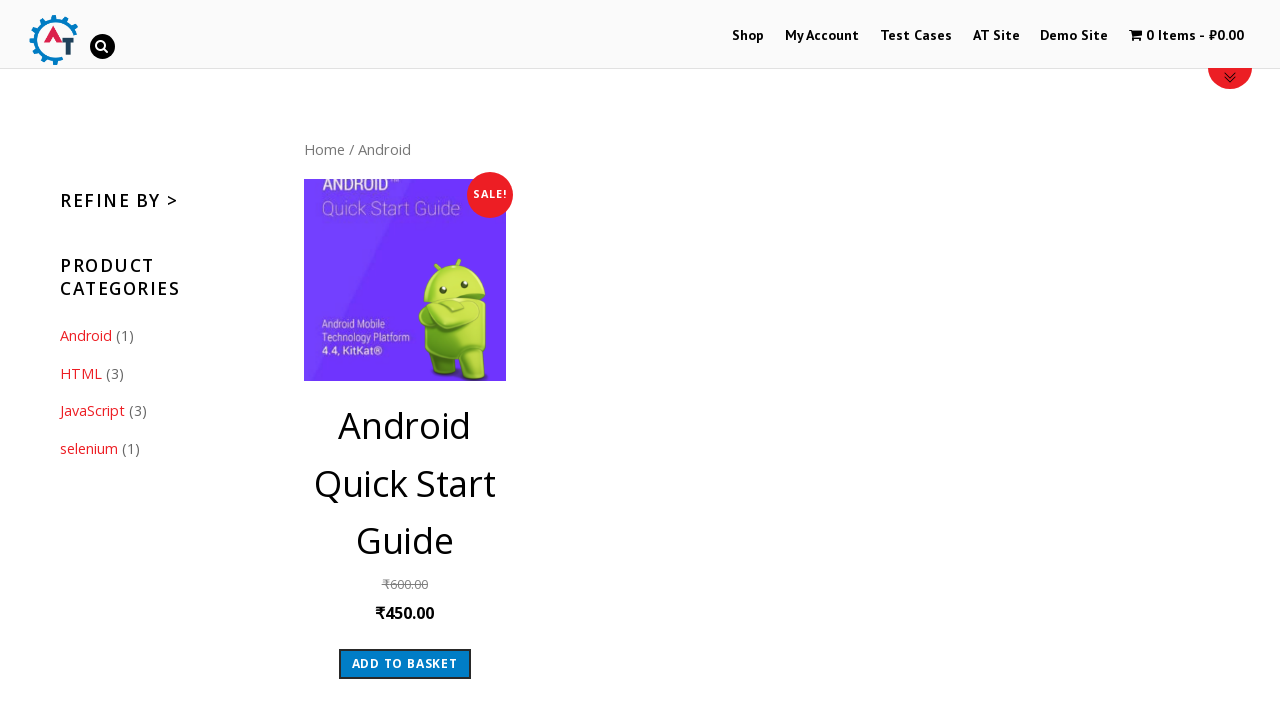

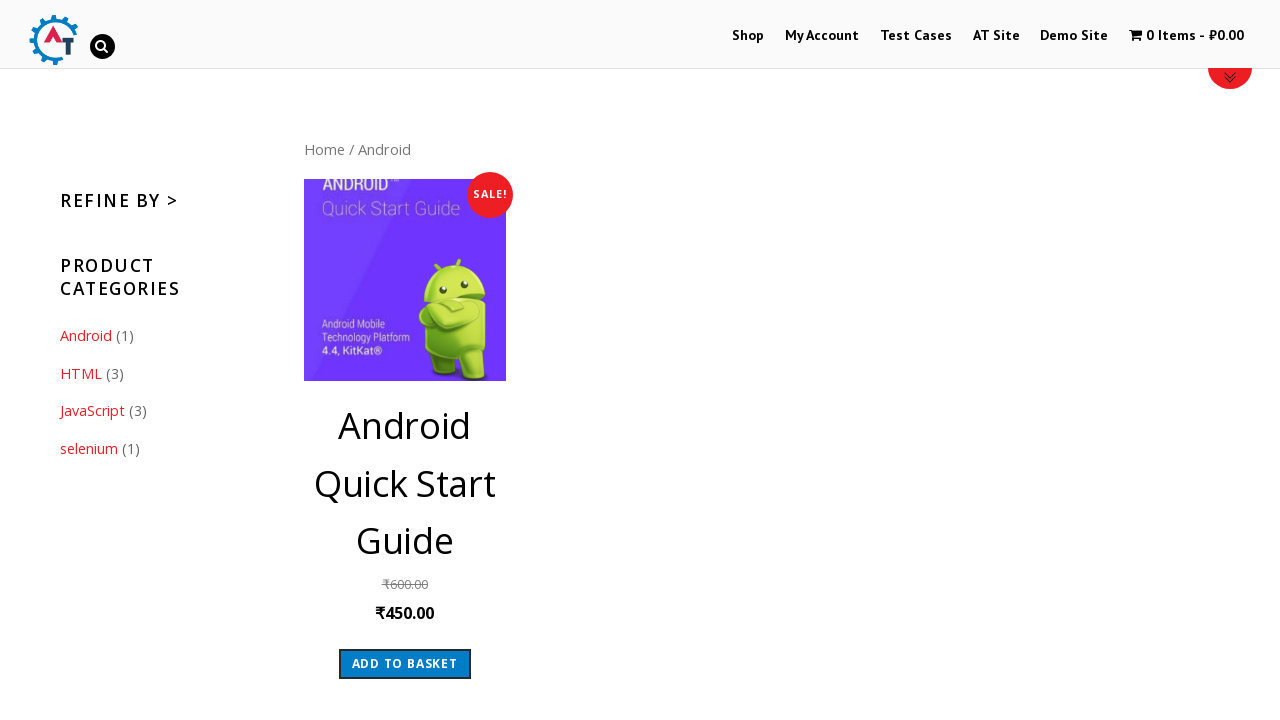